Tests clearing the complete state of all items by checking and then unchecking the toggle all

Starting URL: https://demo.playwright.dev/todomvc

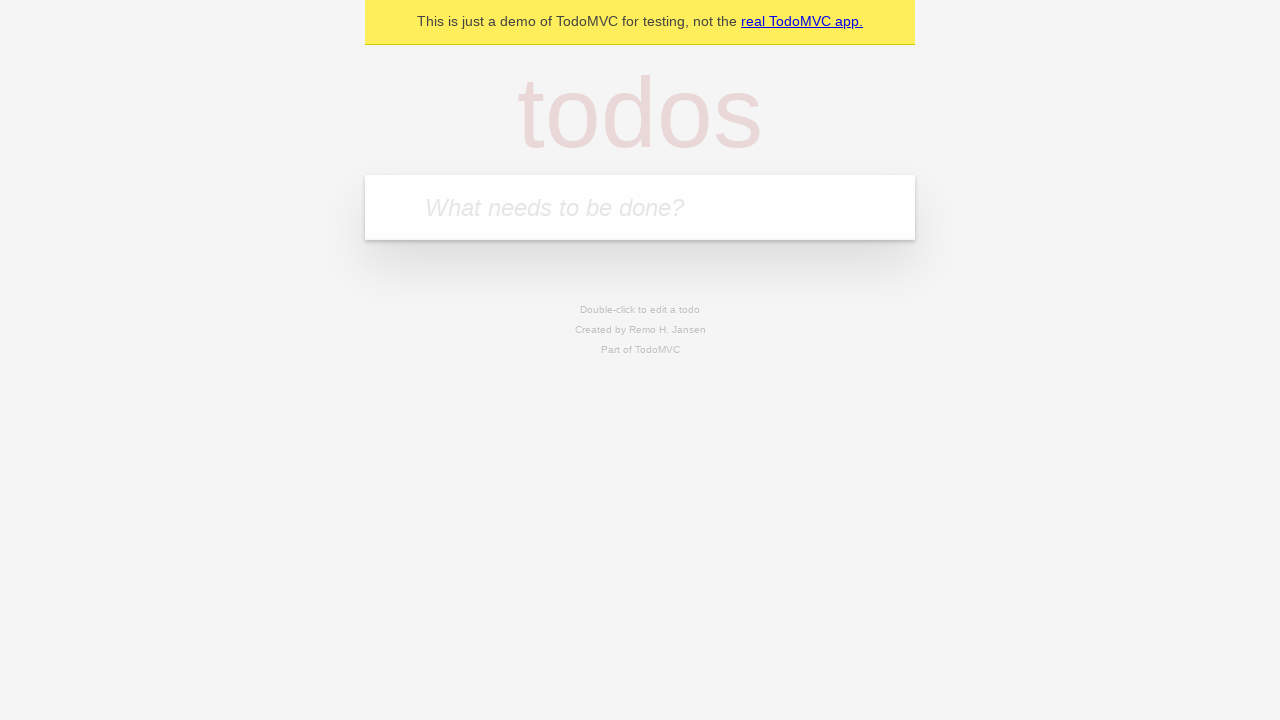

Filled todo input with 'buy some cheese' on internal:attr=[placeholder="What needs to be done?"i]
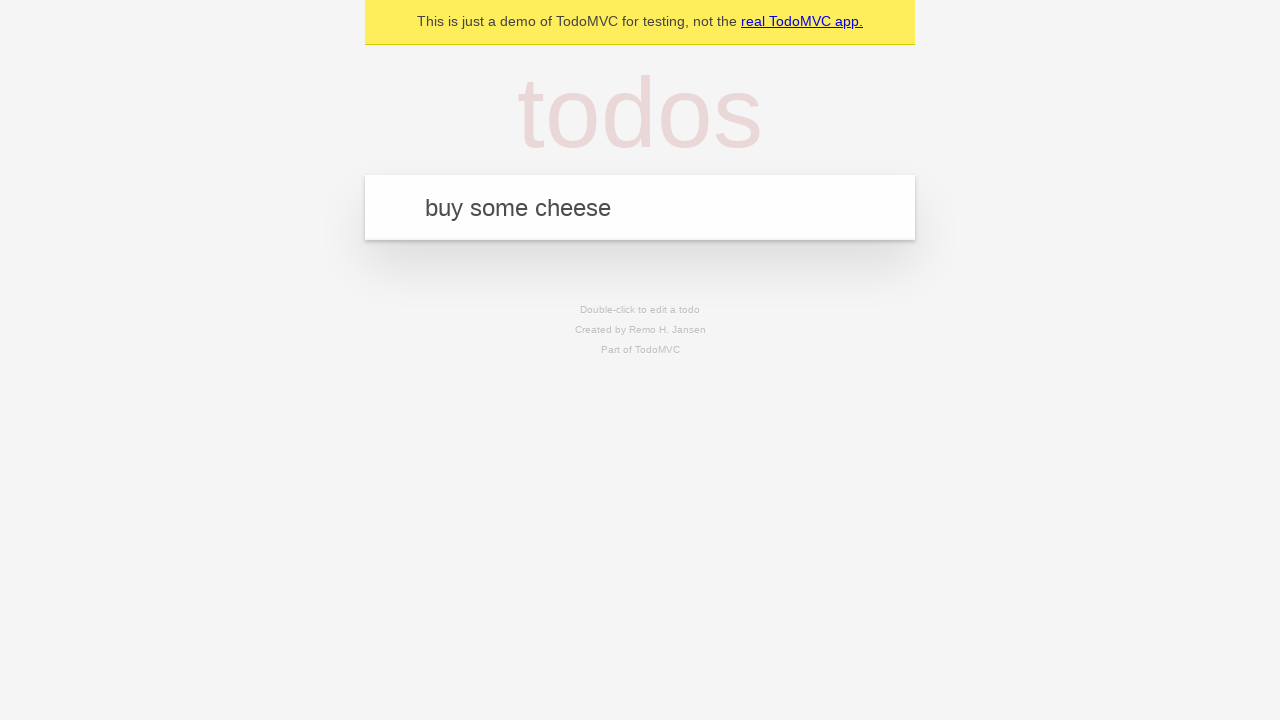

Pressed Enter to create todo 'buy some cheese' on internal:attr=[placeholder="What needs to be done?"i]
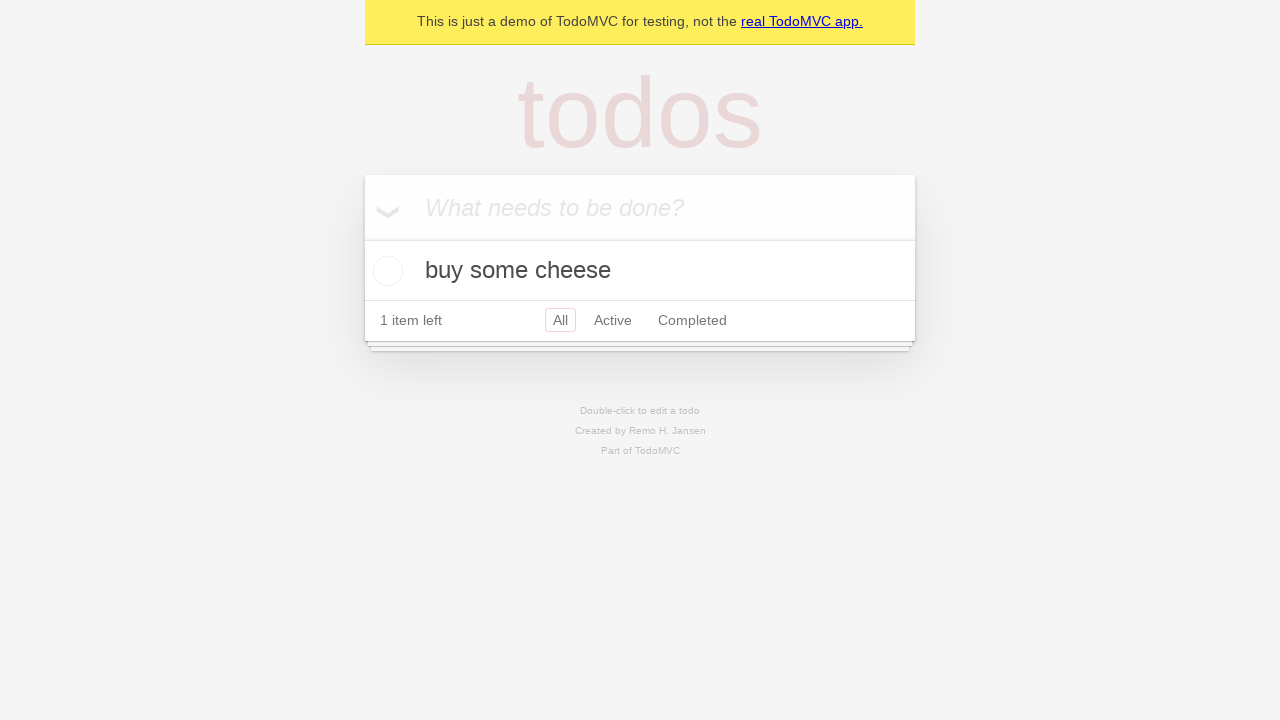

Filled todo input with 'feed the cat' on internal:attr=[placeholder="What needs to be done?"i]
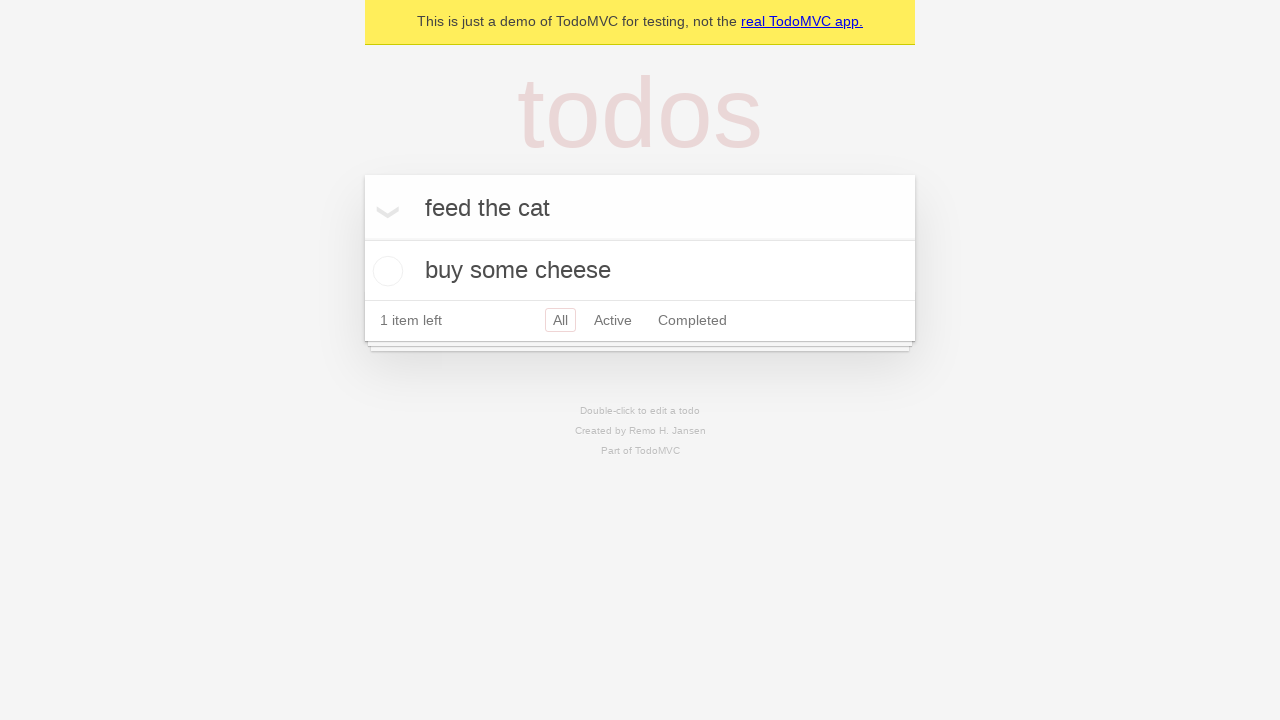

Pressed Enter to create todo 'feed the cat' on internal:attr=[placeholder="What needs to be done?"i]
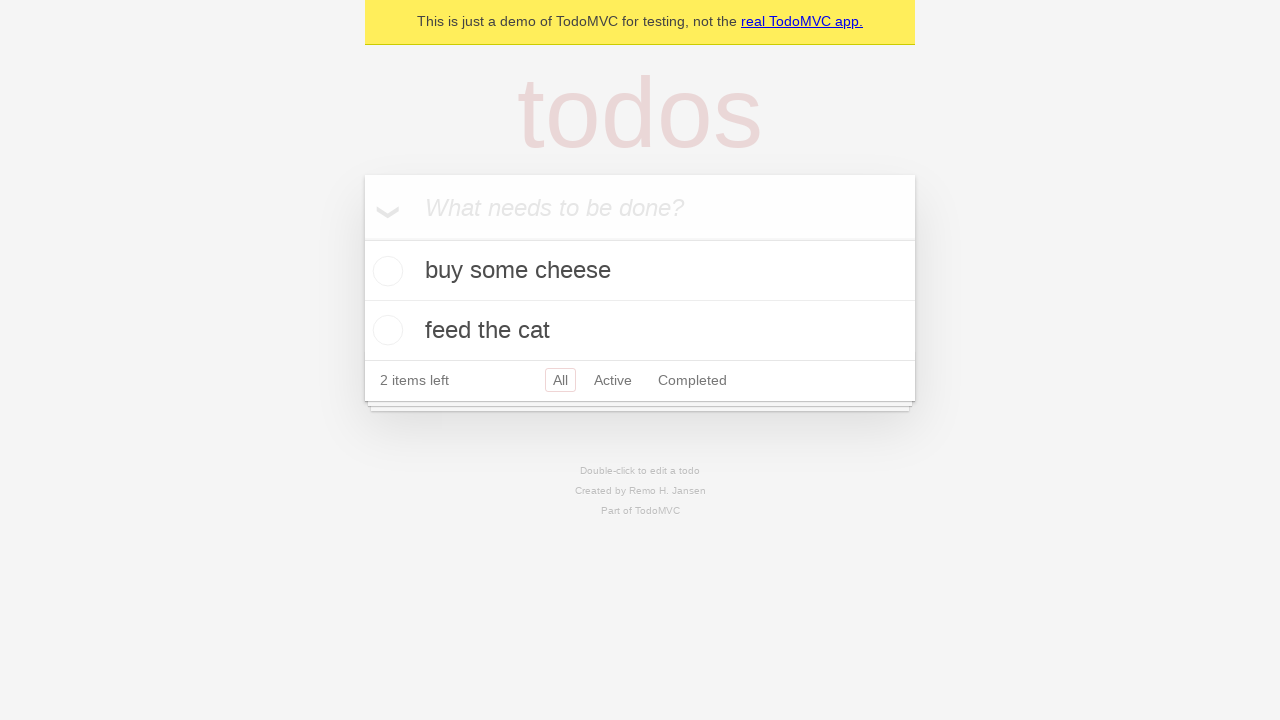

Filled todo input with 'book a doctors appointment' on internal:attr=[placeholder="What needs to be done?"i]
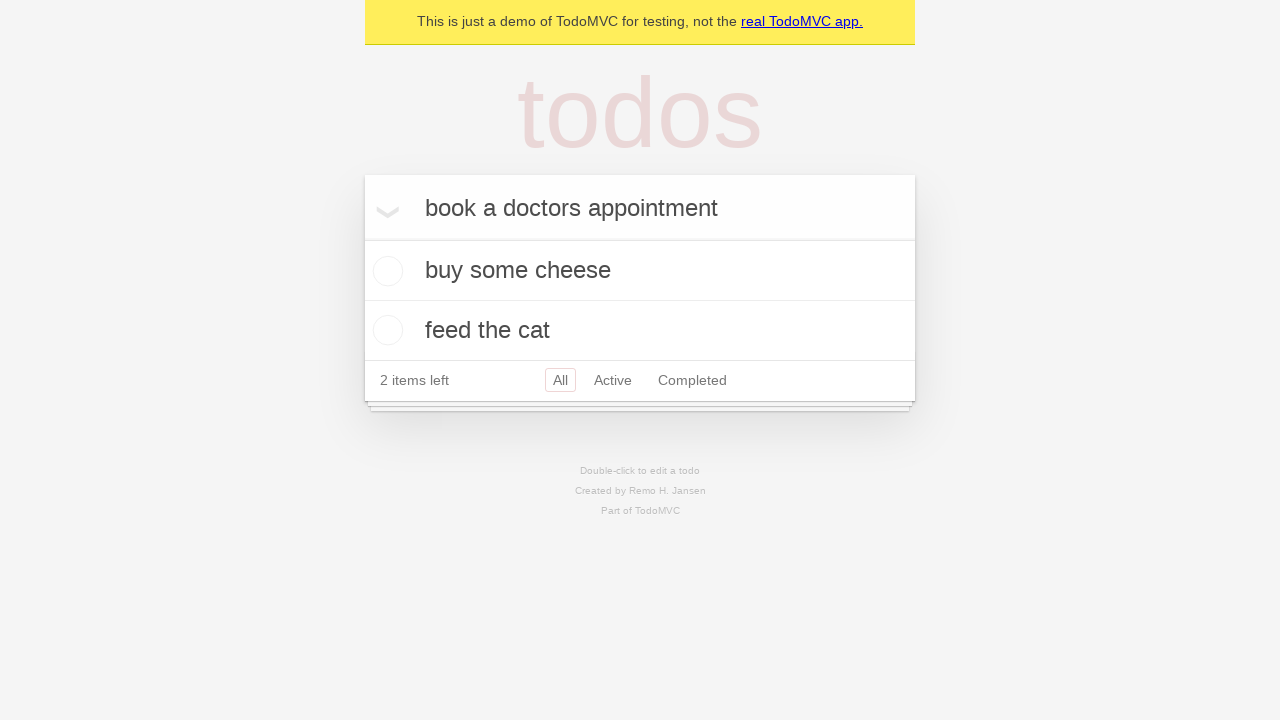

Pressed Enter to create todo 'book a doctors appointment' on internal:attr=[placeholder="What needs to be done?"i]
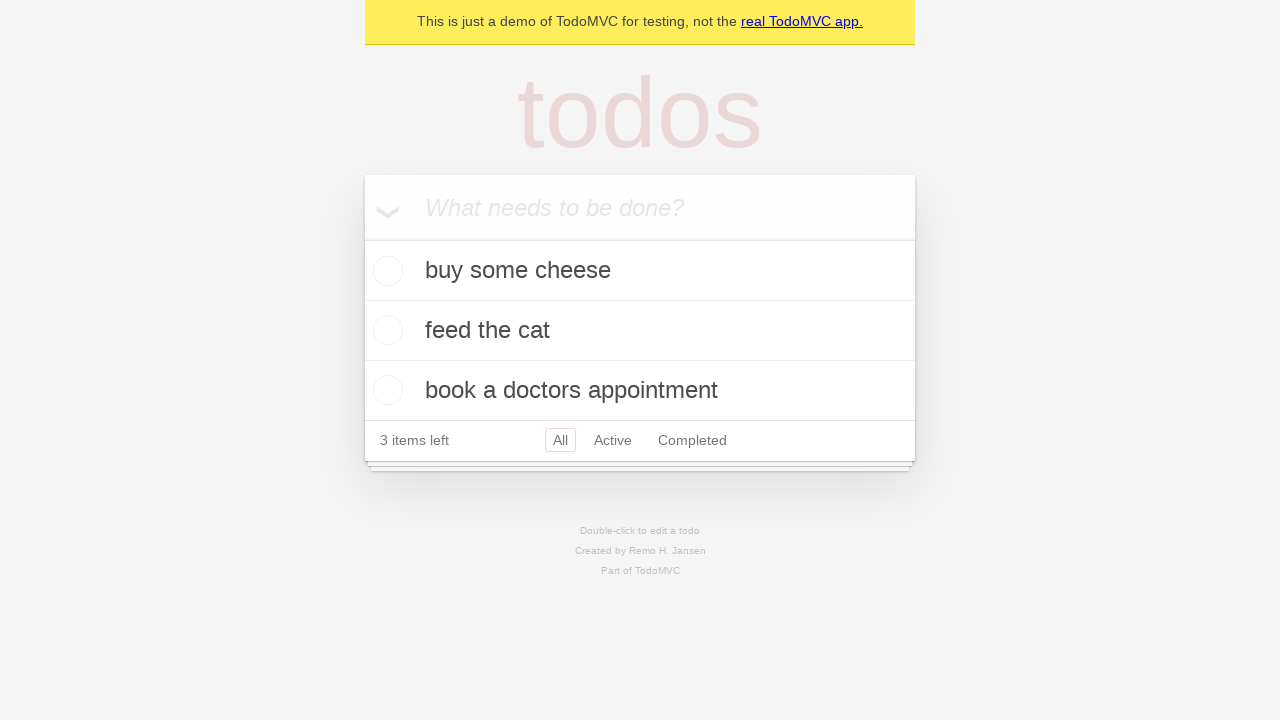

Clicked toggle all checkbox to mark all todos as complete at (362, 238) on internal:label="Mark all as complete"i
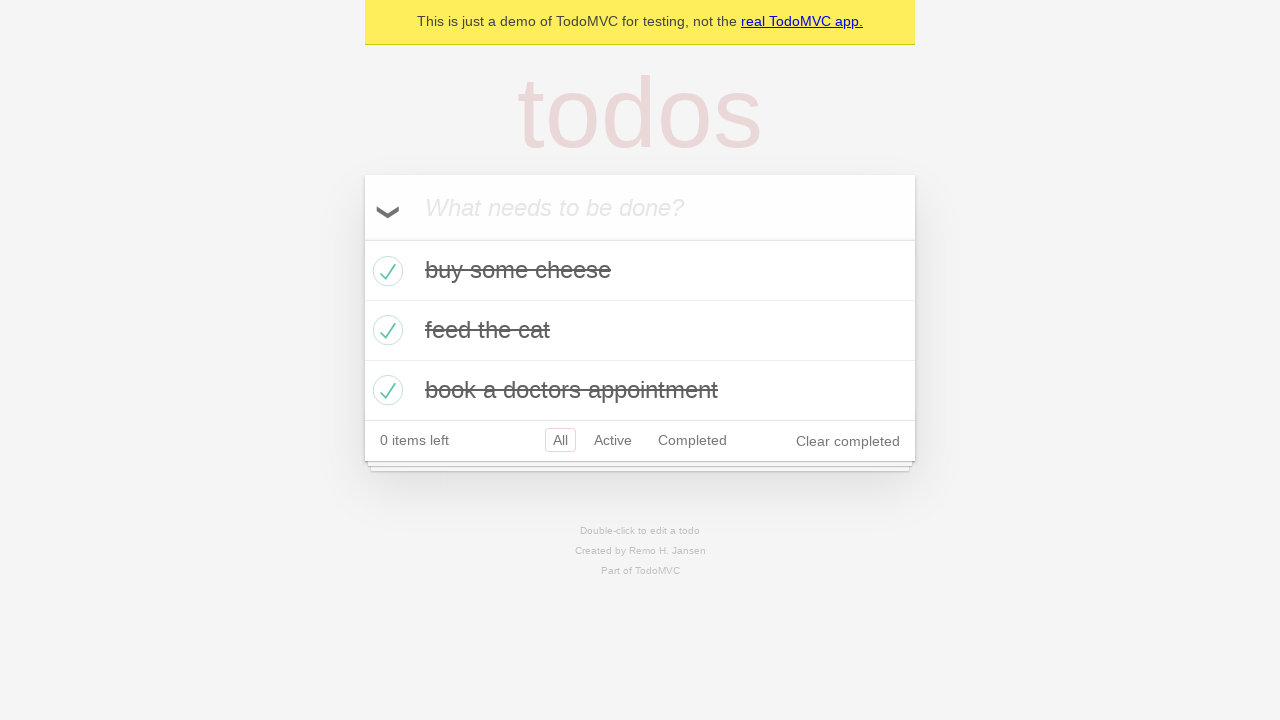

Clicked toggle all checkbox to uncheck all todos at (362, 238) on internal:label="Mark all as complete"i
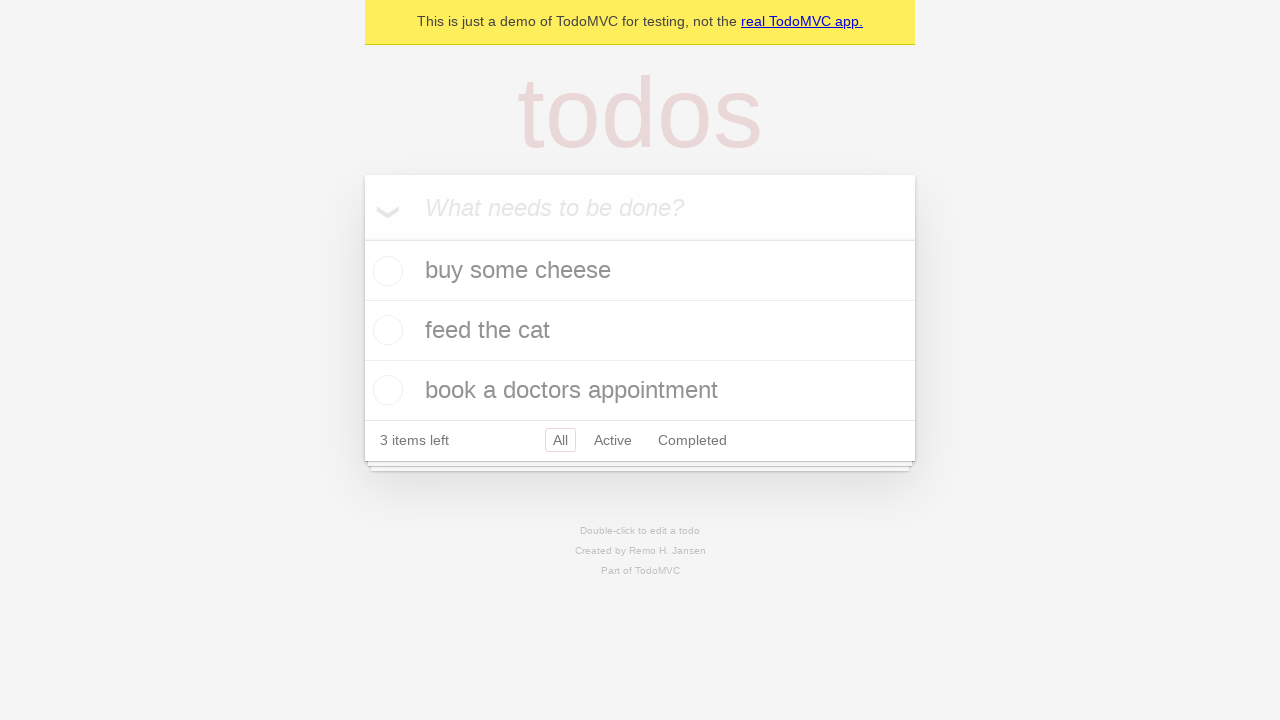

Waited for uncompleted todo items to appear
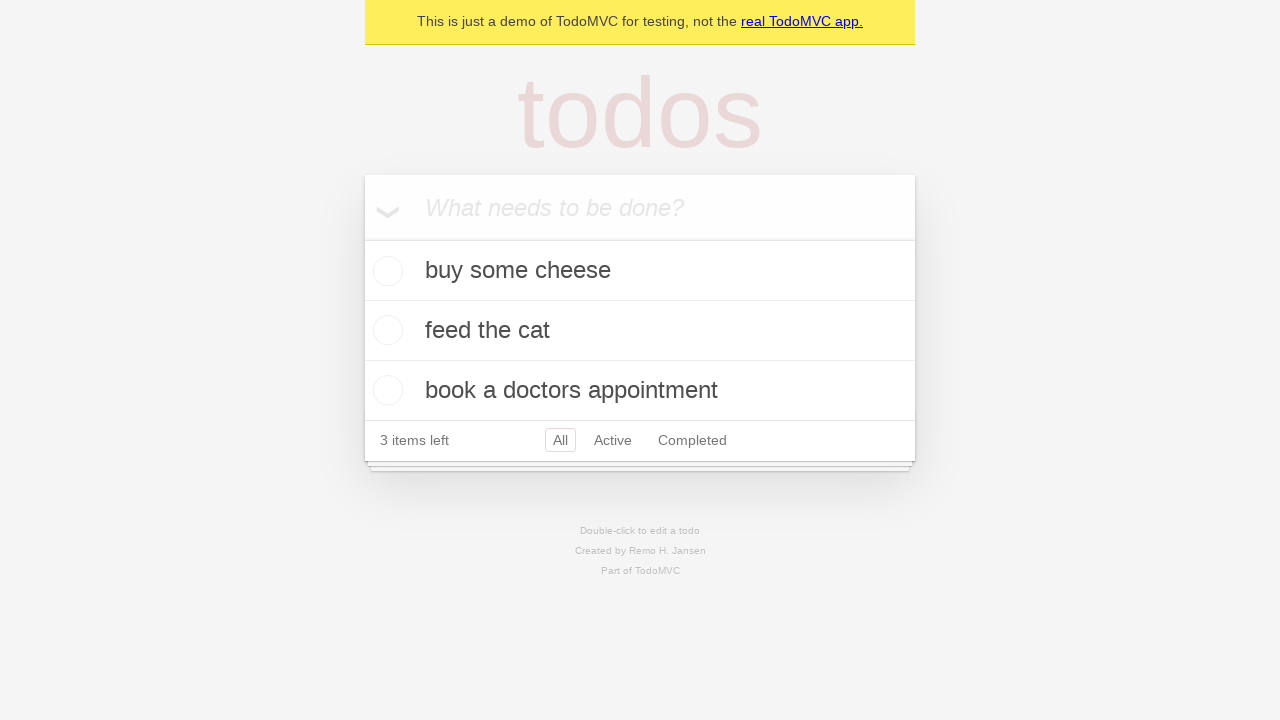

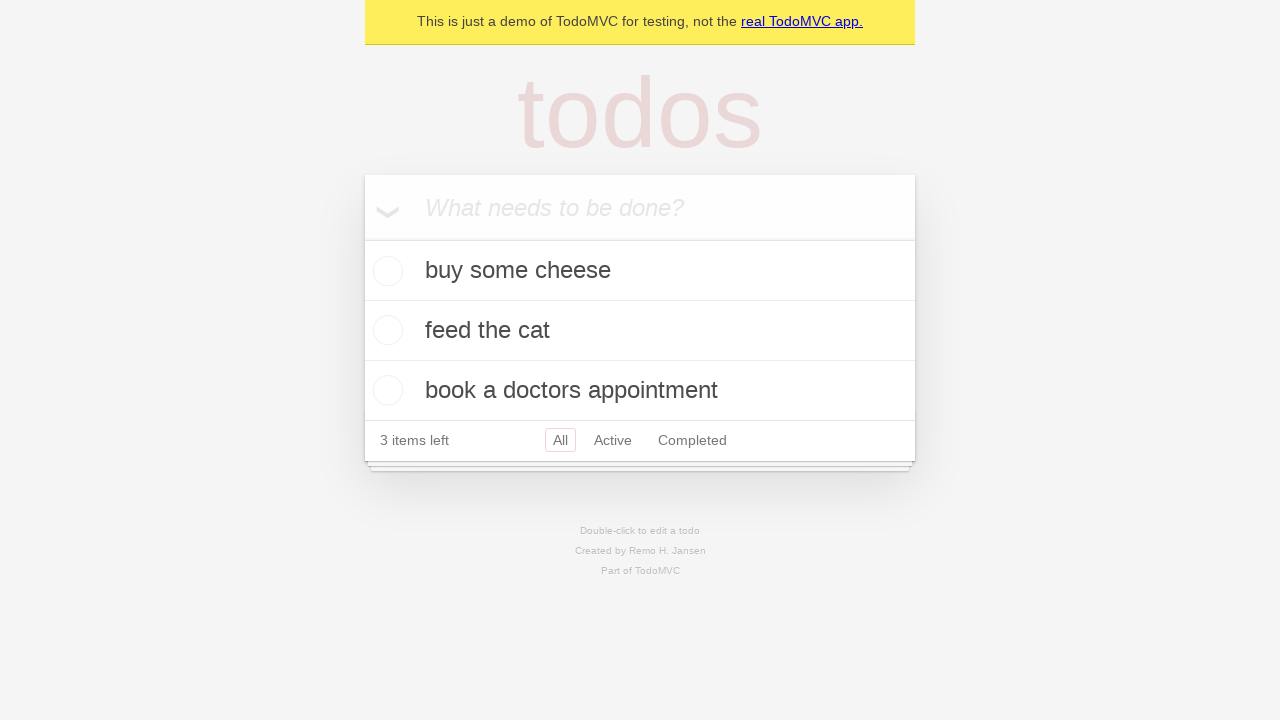